Navigates to the Shein UK website, waits for the page to load, then performs back and refresh navigation actions.

Starting URL: https://www.shein.co.uk/

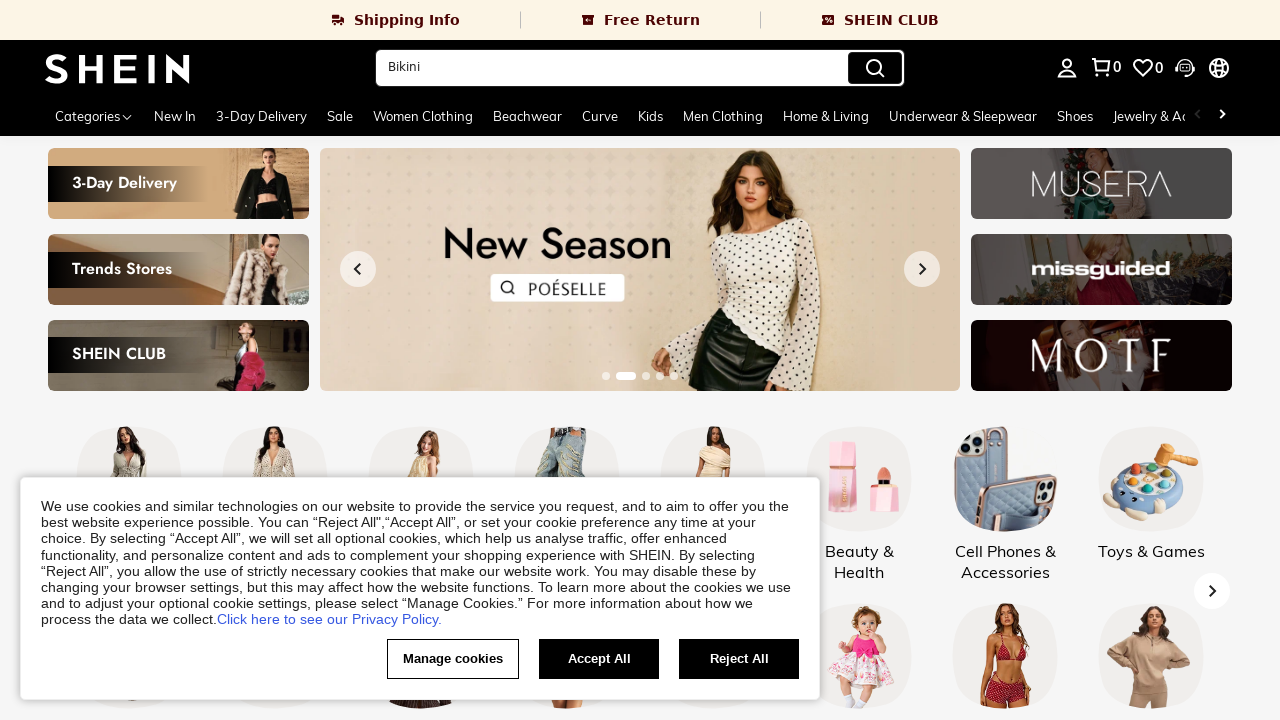

Waited for page to load (domcontentloaded state)
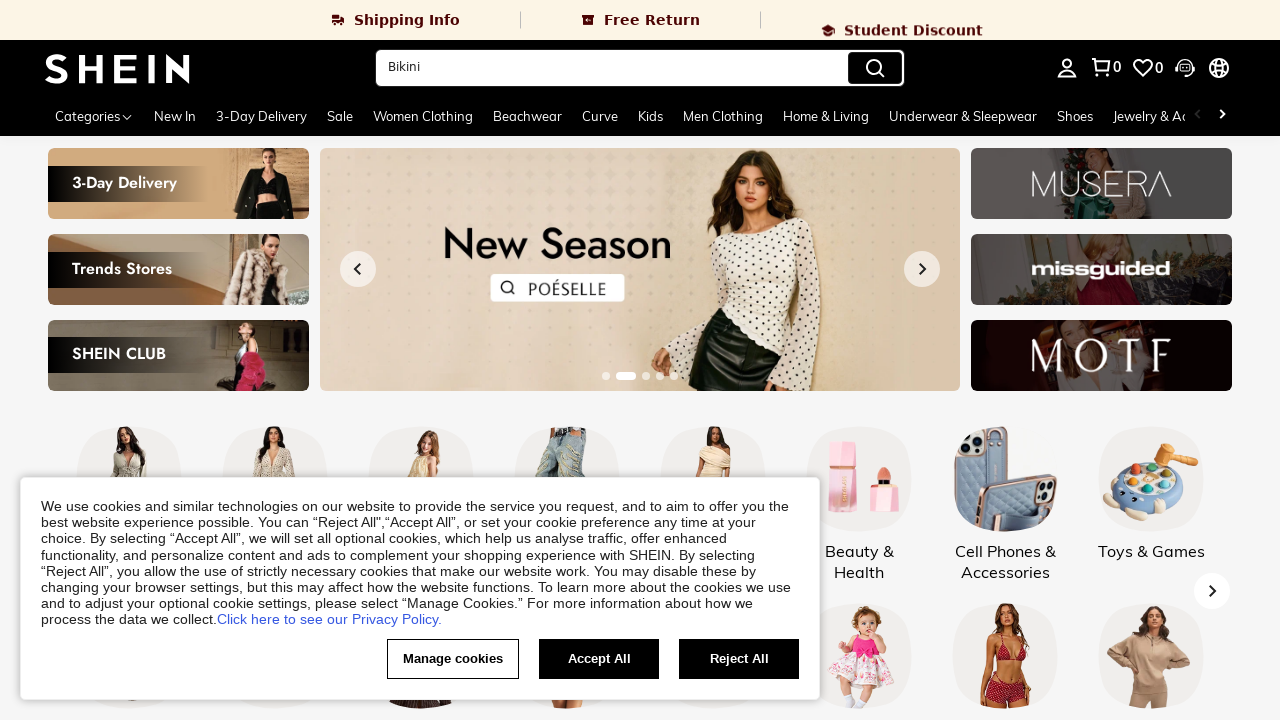

Navigated back
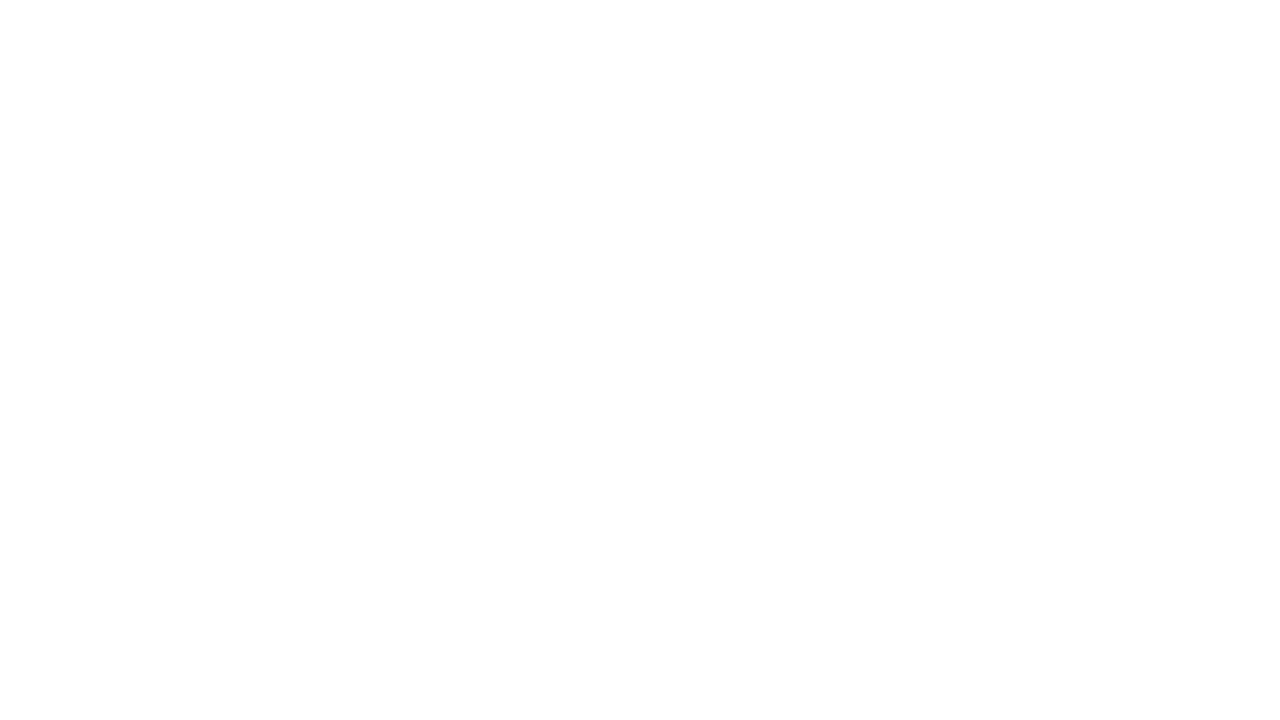

Refreshed the page
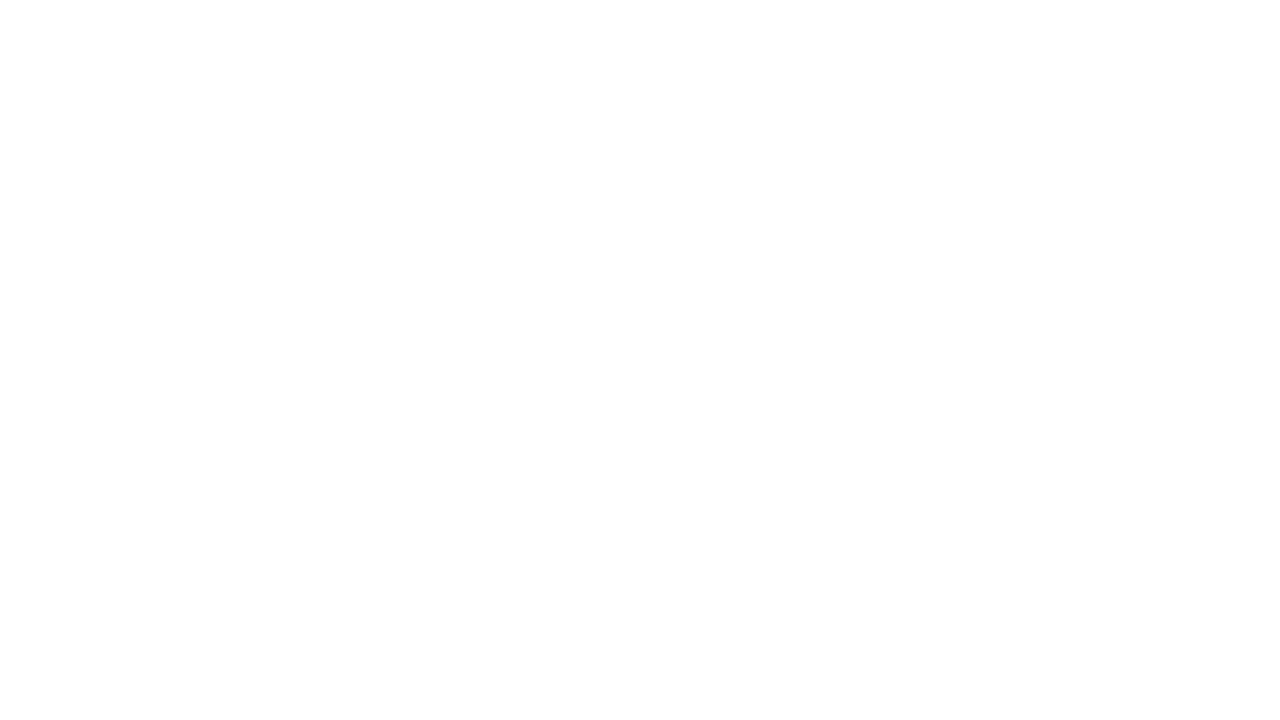

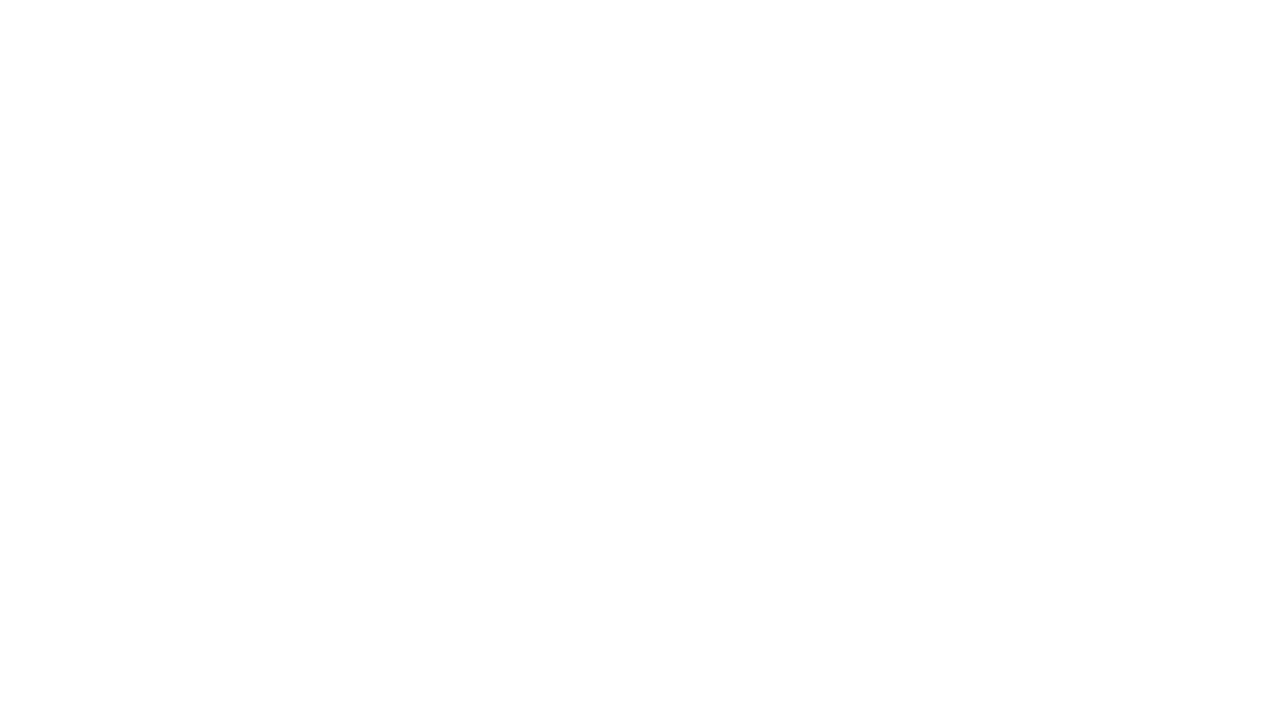